Tests form interaction by typing text into an input field

Starting URL: http://sahitest.com/demo/linkTest.htm

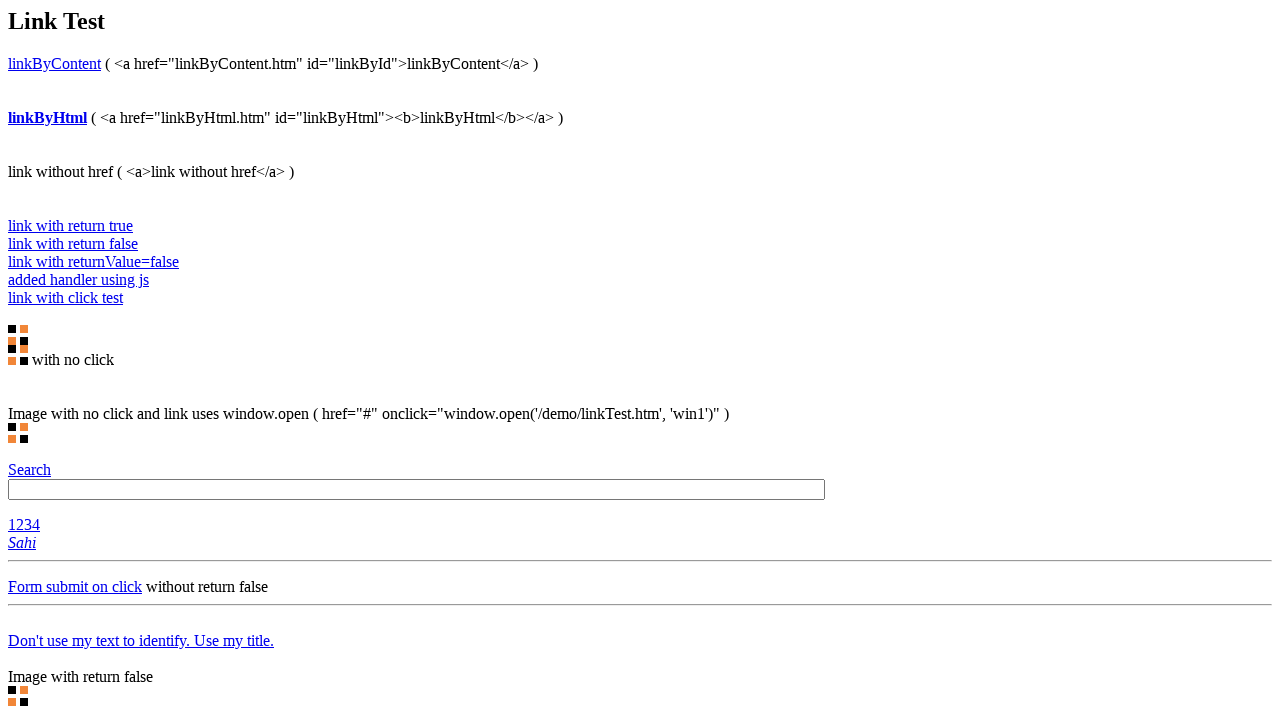

Typed 'bala' into the input field with id 't1' on #t1
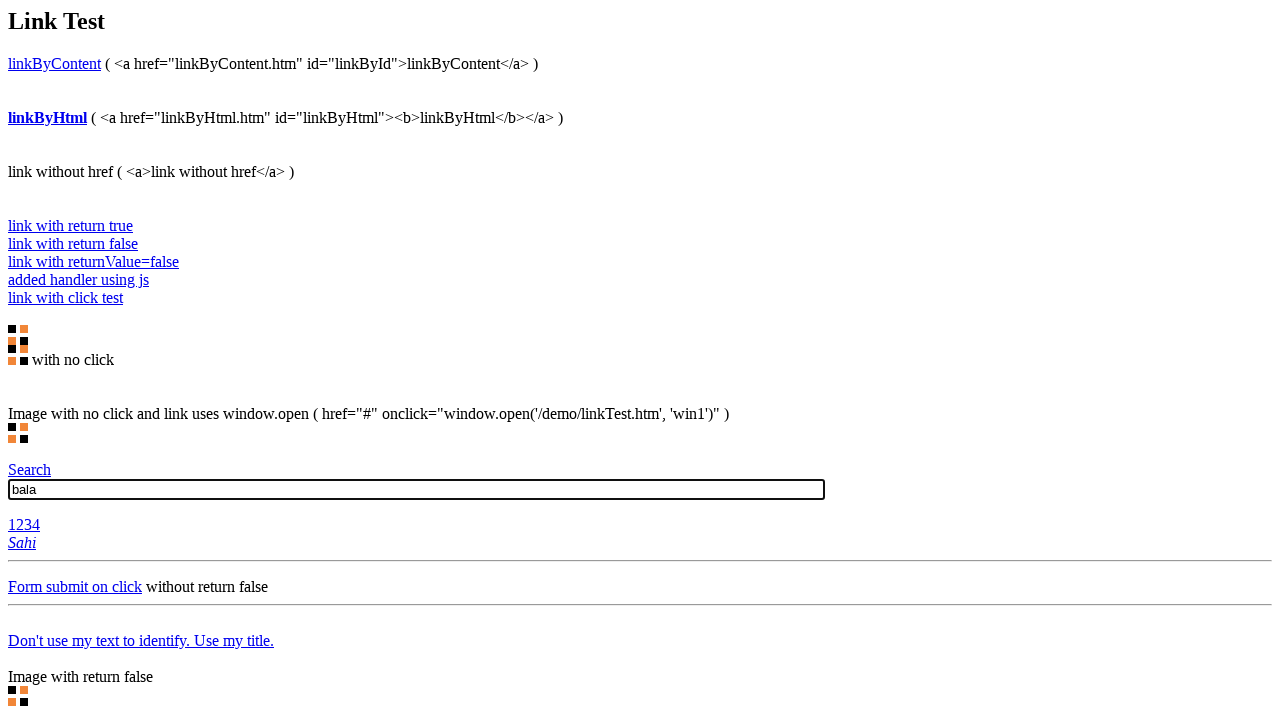

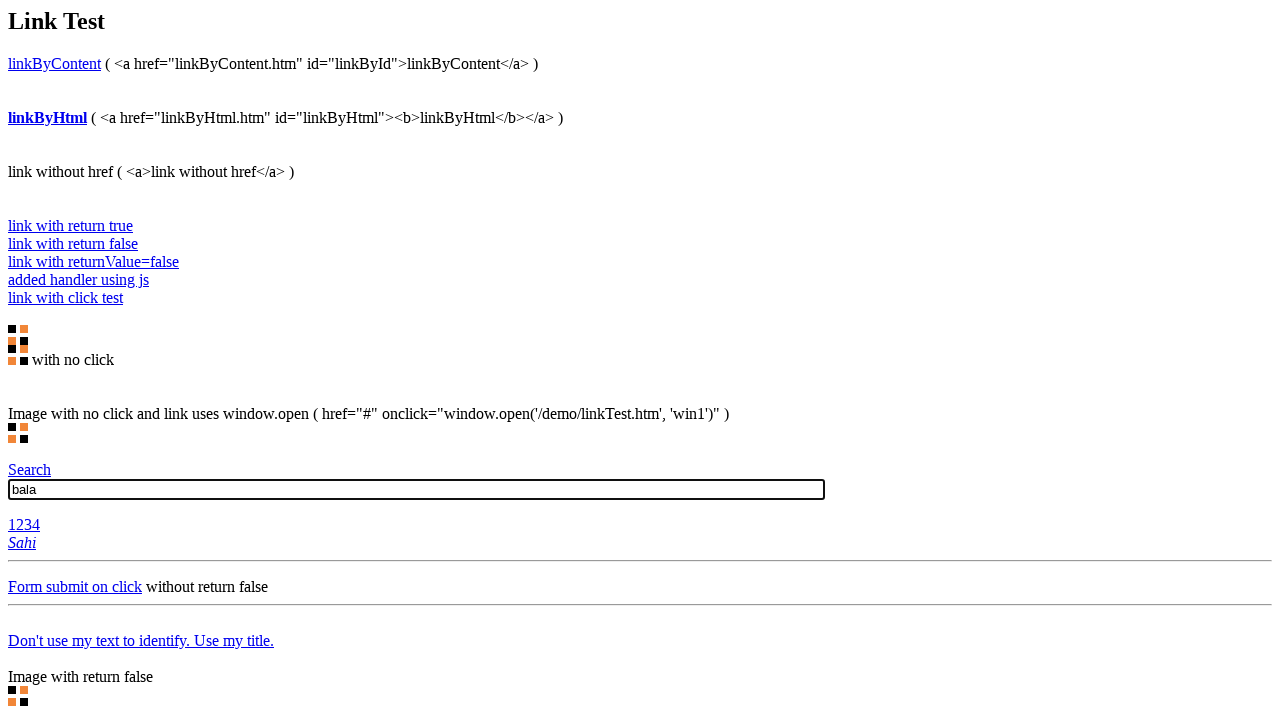